Tests window handling by navigating to testproject.io, then opening a new browser window and navigating to blog.testproject.io

Starting URL: https://testproject.io/

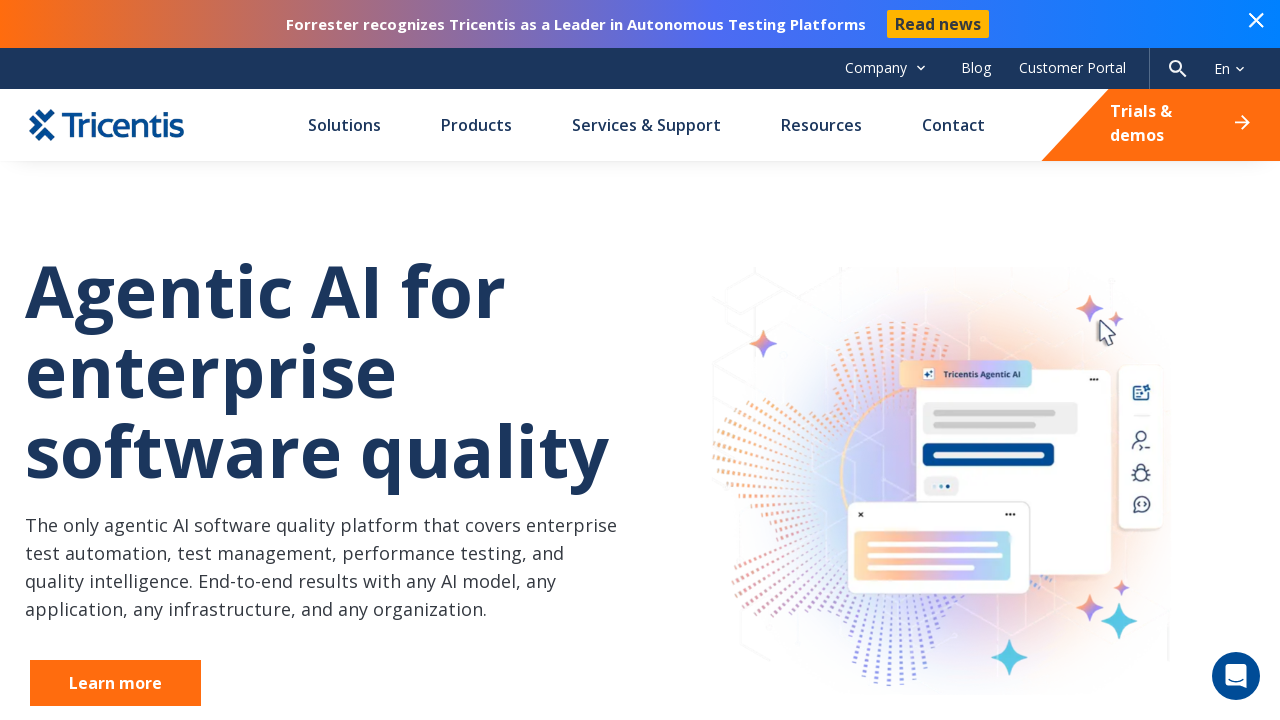

Opened new browser window/tab
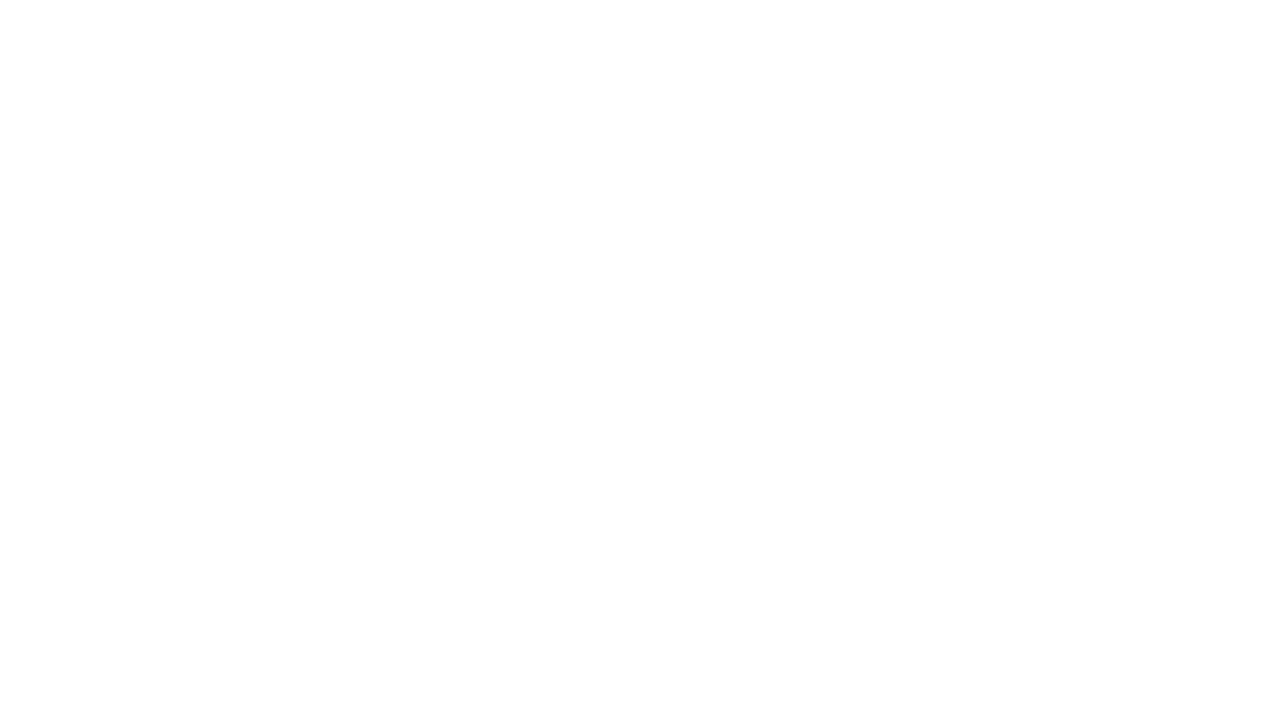

Navigated to blog.testproject.io in new window
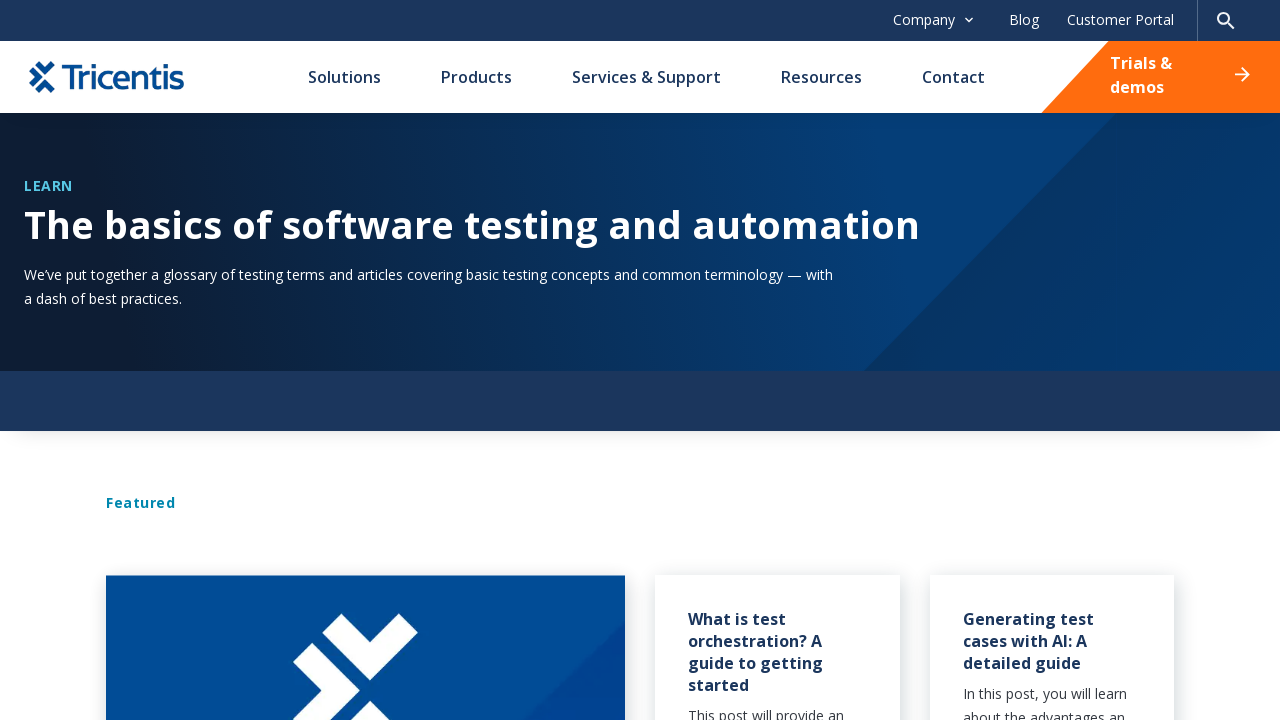

New page loaded (DOM content loaded)
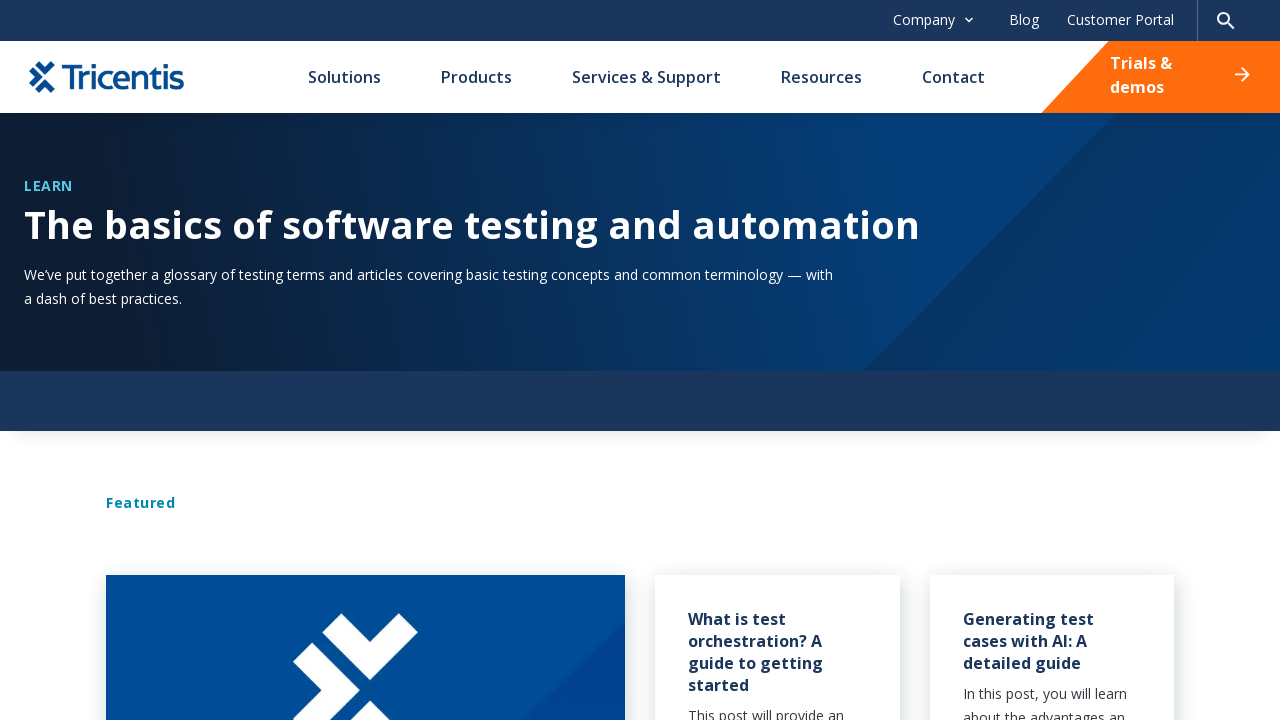

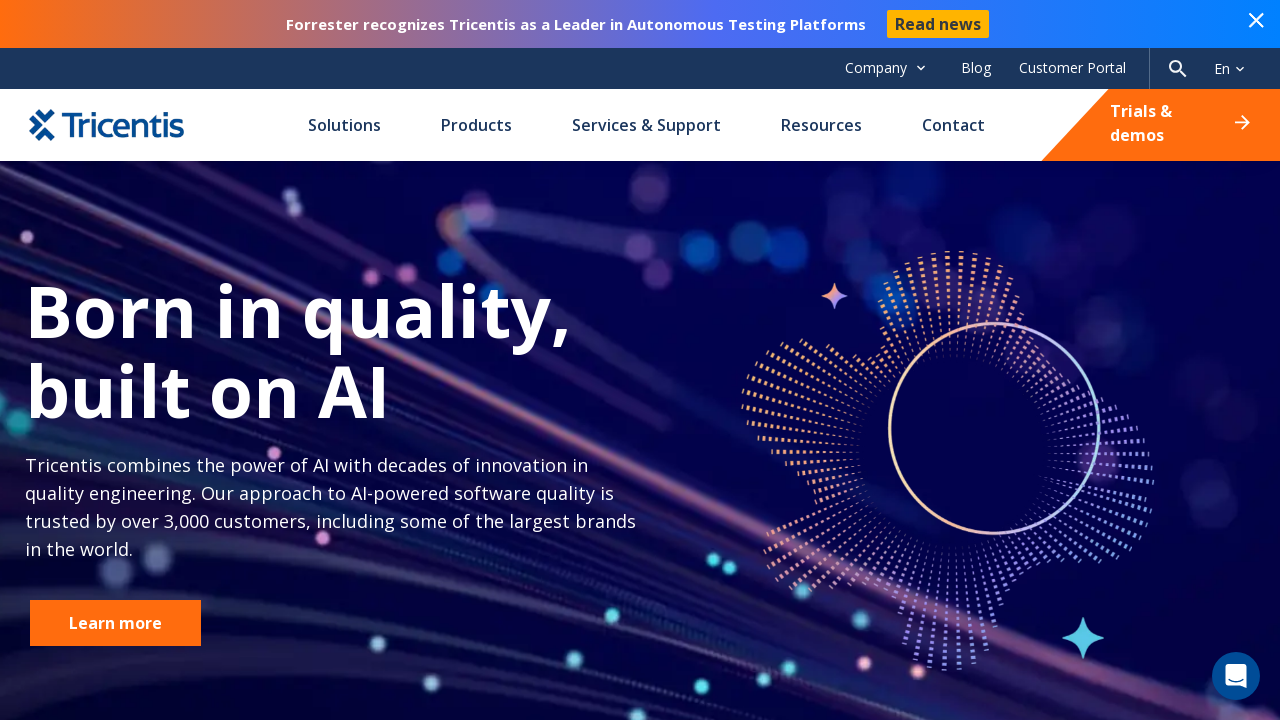